Tests multi-select dropdown functionality on Semantic UI demo page by selecting multiple skills, verifying selections, and then clearing them

Starting URL: https://semantic-ui.com/modules/dropdown.html#/definition

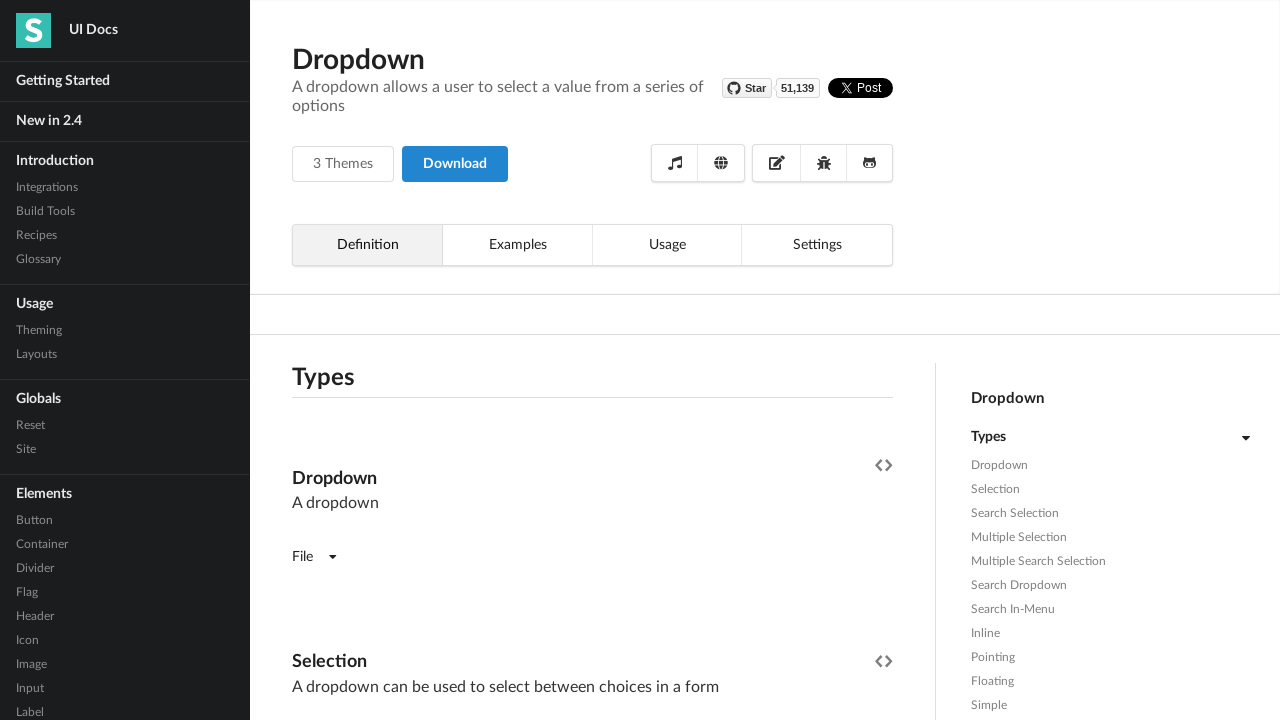

Clicked on multi-select dropdown to open it at (592, 361) on xpath=//div[contains(@class,'ui') and child::select[@name='skills']]
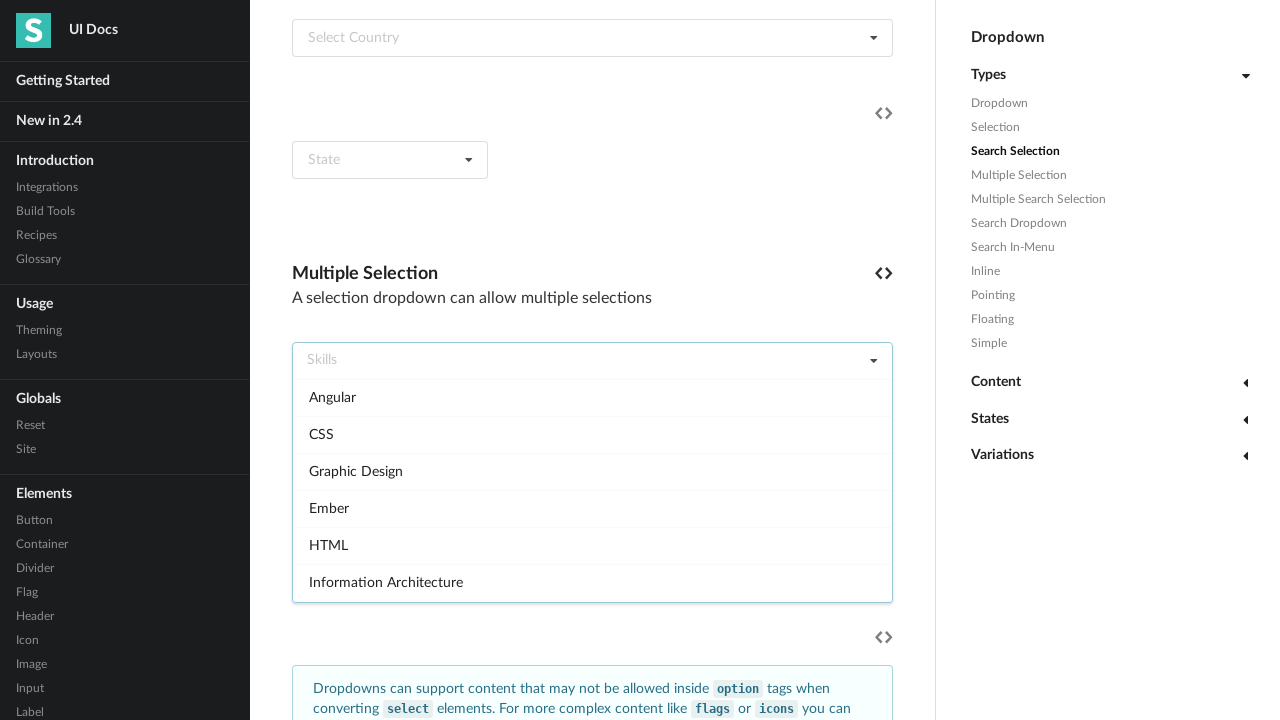

Selected Ruby option from dropdown at (592, 509) on xpath=//div[@data-value='ruby']
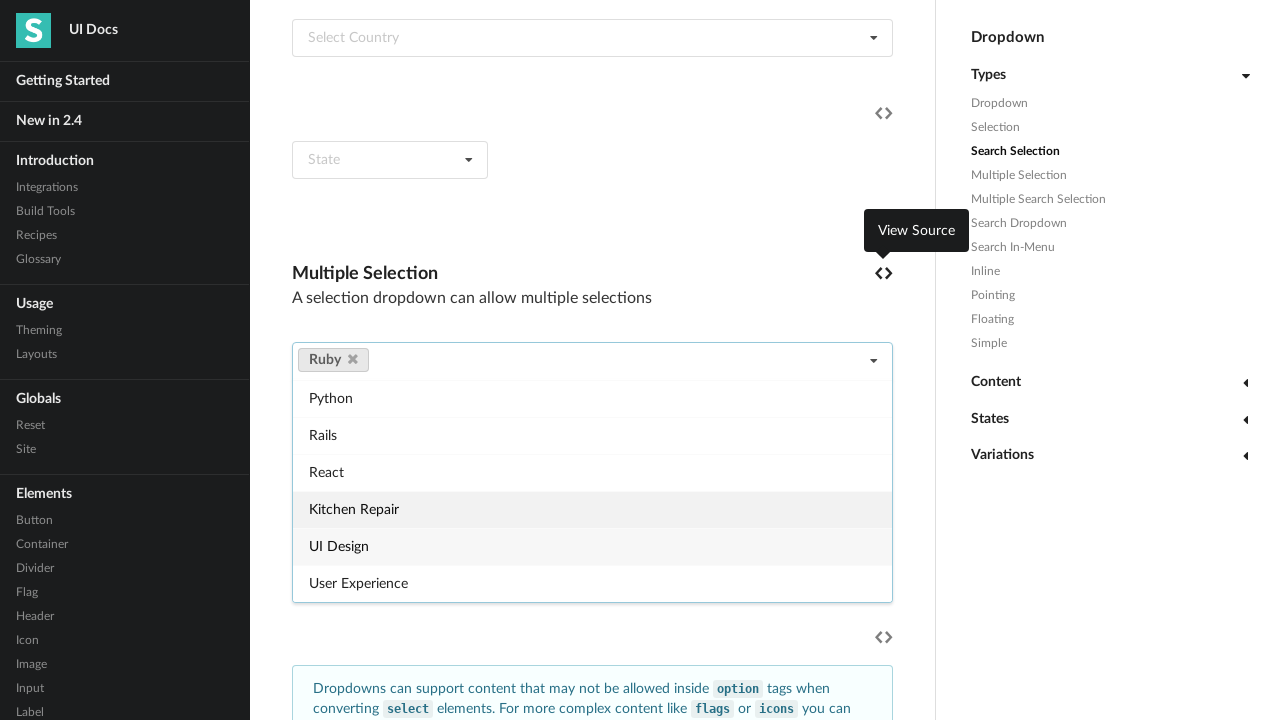

Selected UI option from dropdown at (592, 546) on xpath=//div[@data-value='ui']
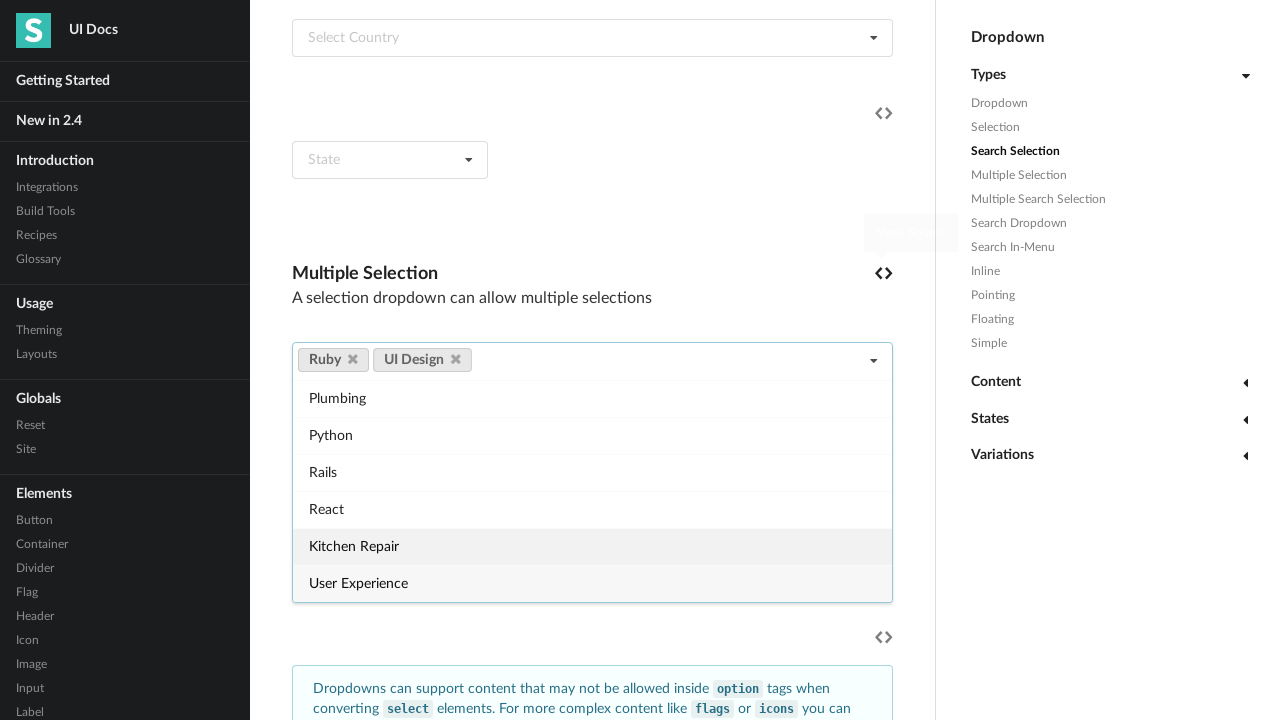

Selected UX option from dropdown at (592, 583) on xpath=//div[@data-value='ux']
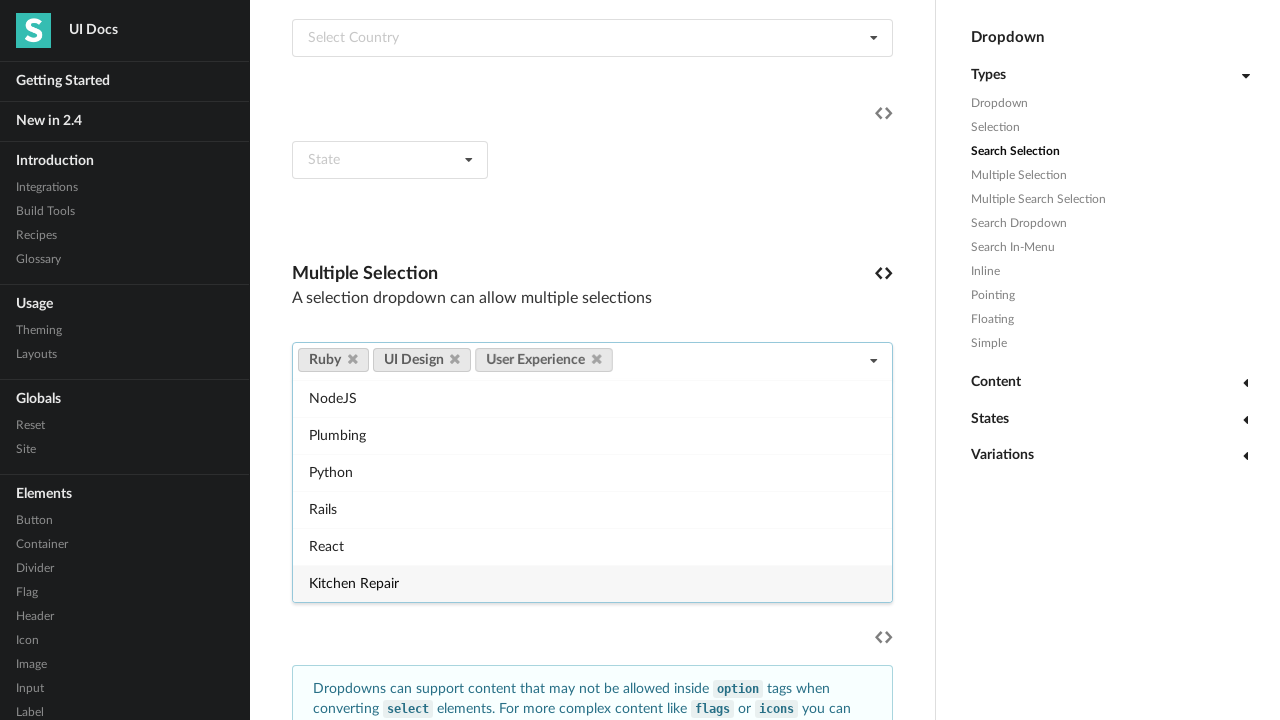

Retrieved all selected items from dropdown
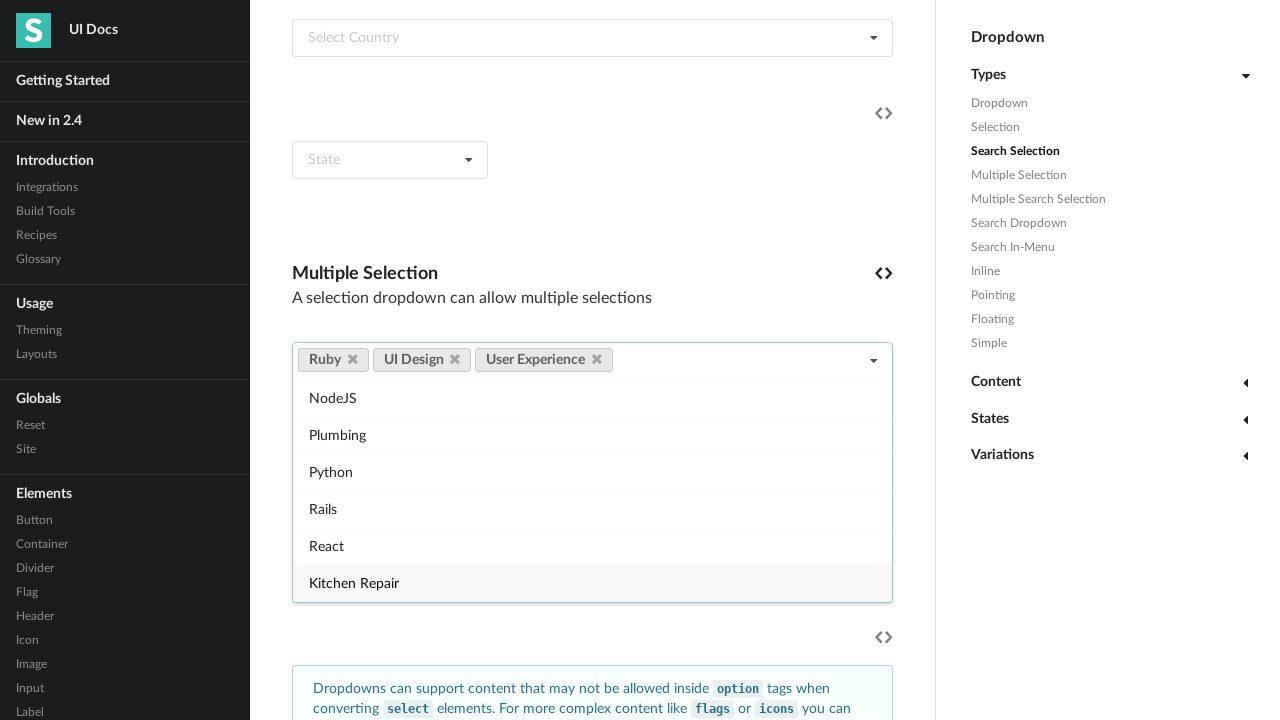

Cleared selected item 1 by clicking delete icon at (352, 359) on xpath=//i[@class='dropdown icon']/following-sibling::a[@data-value and contains(
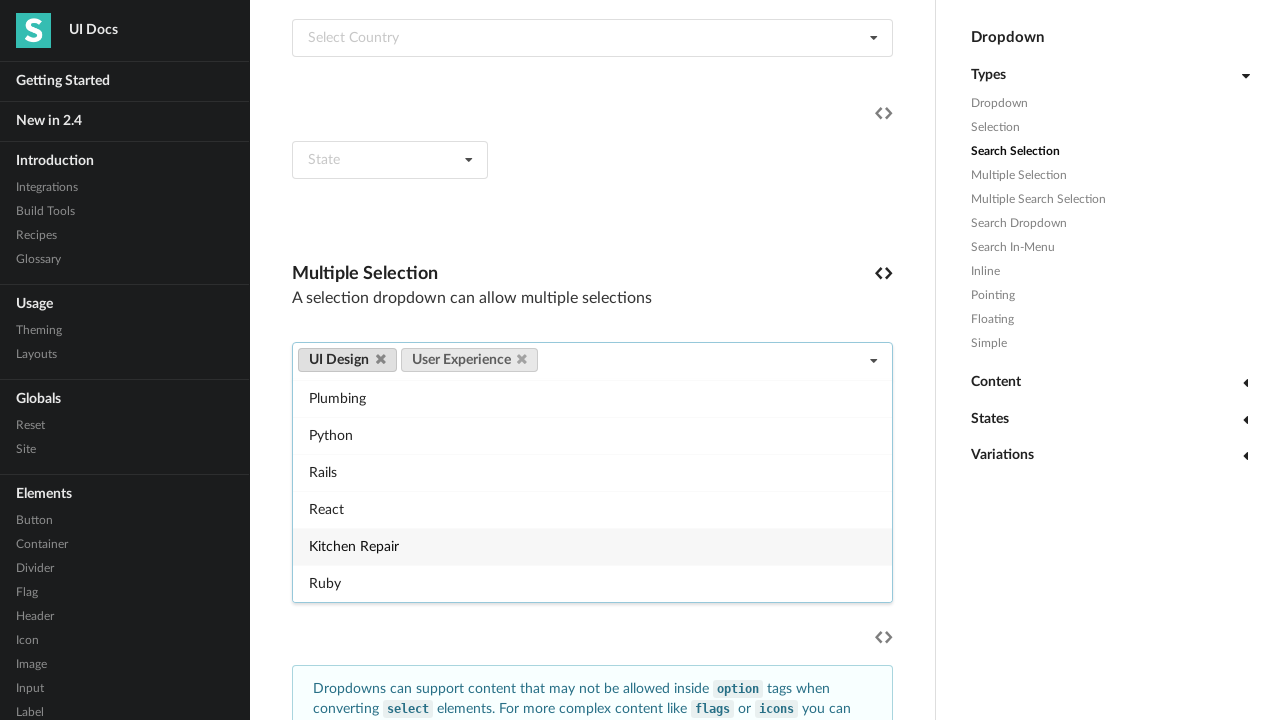

Cleared selected item 2 by clicking delete icon at (380, 359) on xpath=//i[@class='dropdown icon']/following-sibling::a[@data-value and contains(
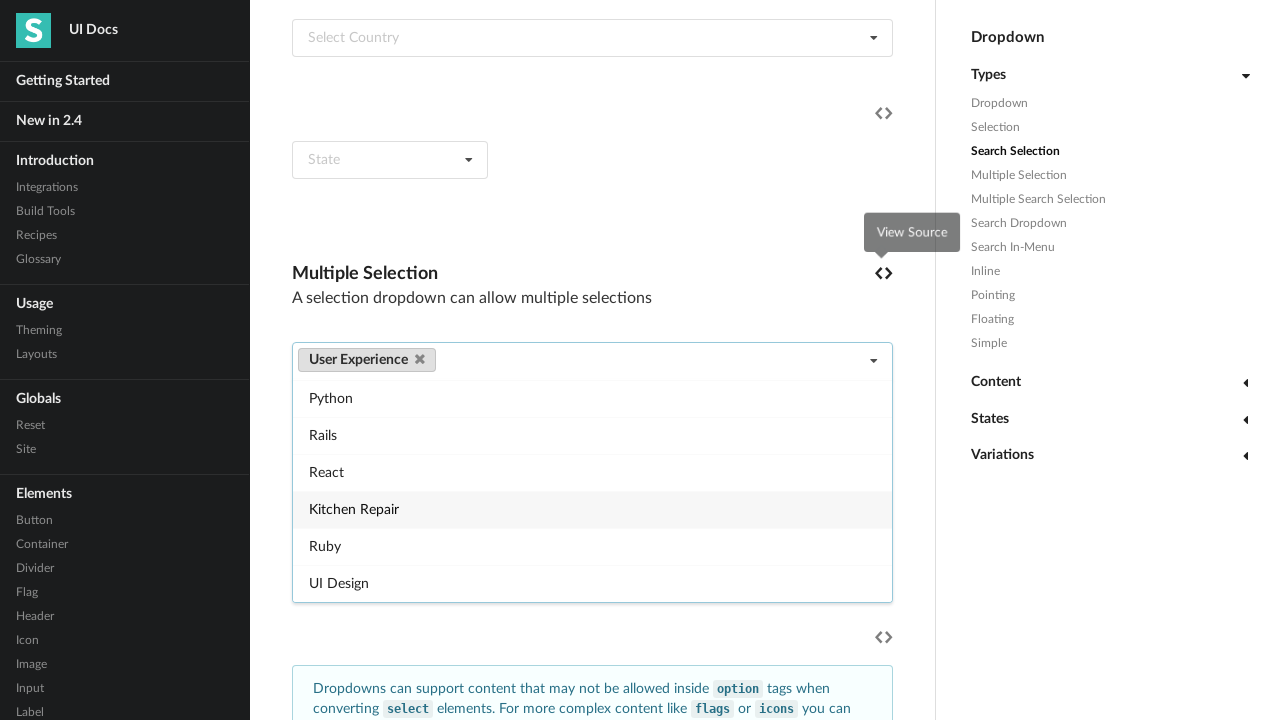

Cleared selected item 3 by clicking delete icon at (420, 359) on xpath=//i[@class='dropdown icon']/following-sibling::a[@data-value and contains(
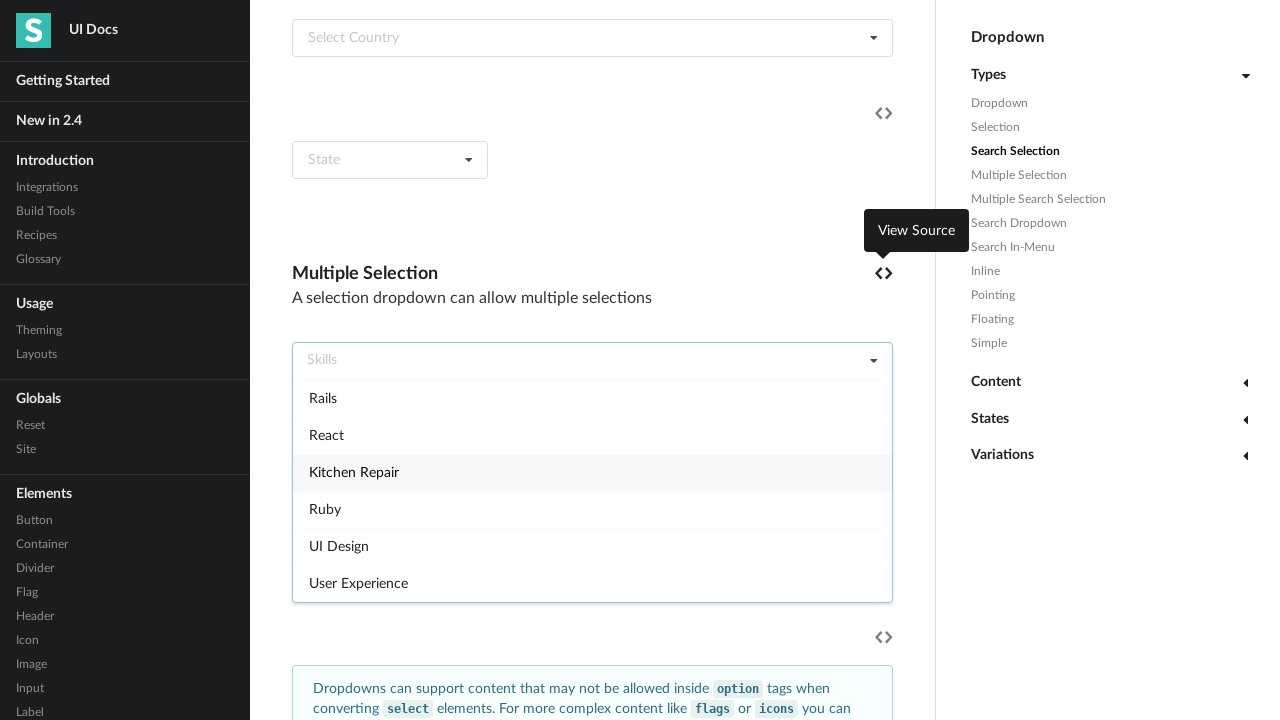

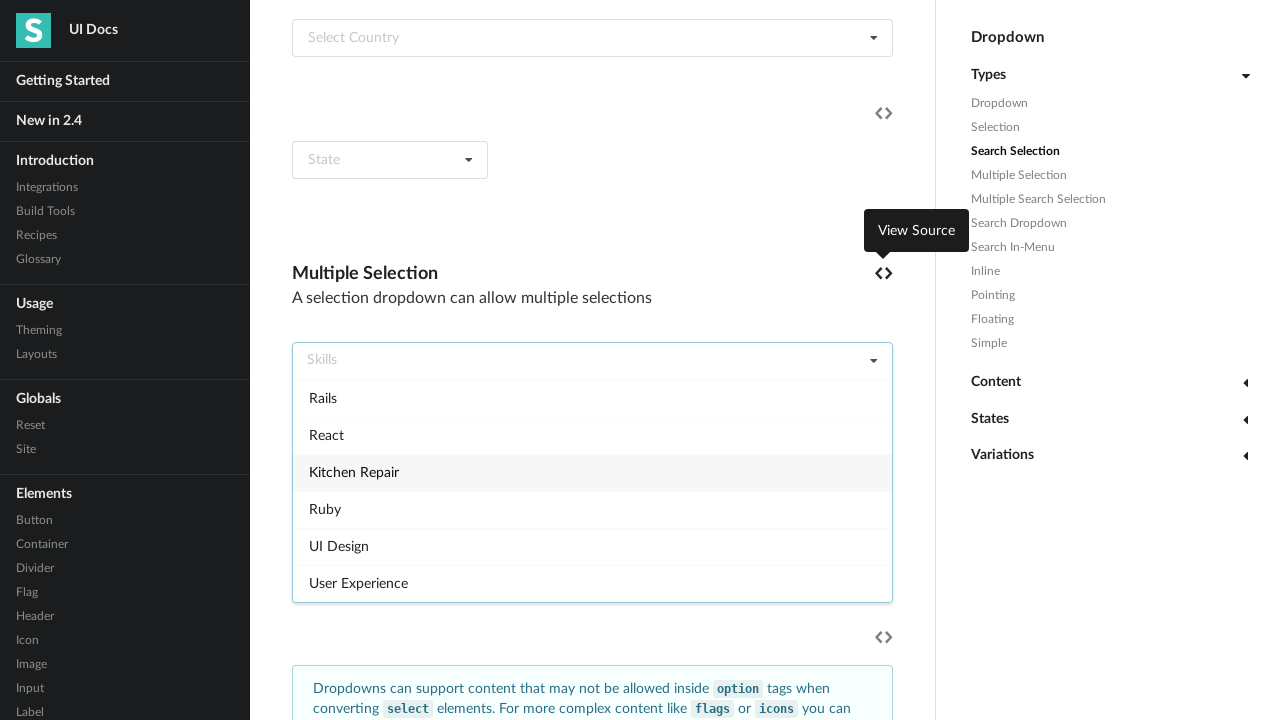